Tests the customer addition flow in a demo banking application by navigating through the interface and filling in a first name field with a randomly selected name.

Starting URL: https://www.globalsqa.com/angularJs-protractor/BankingProject/#/login

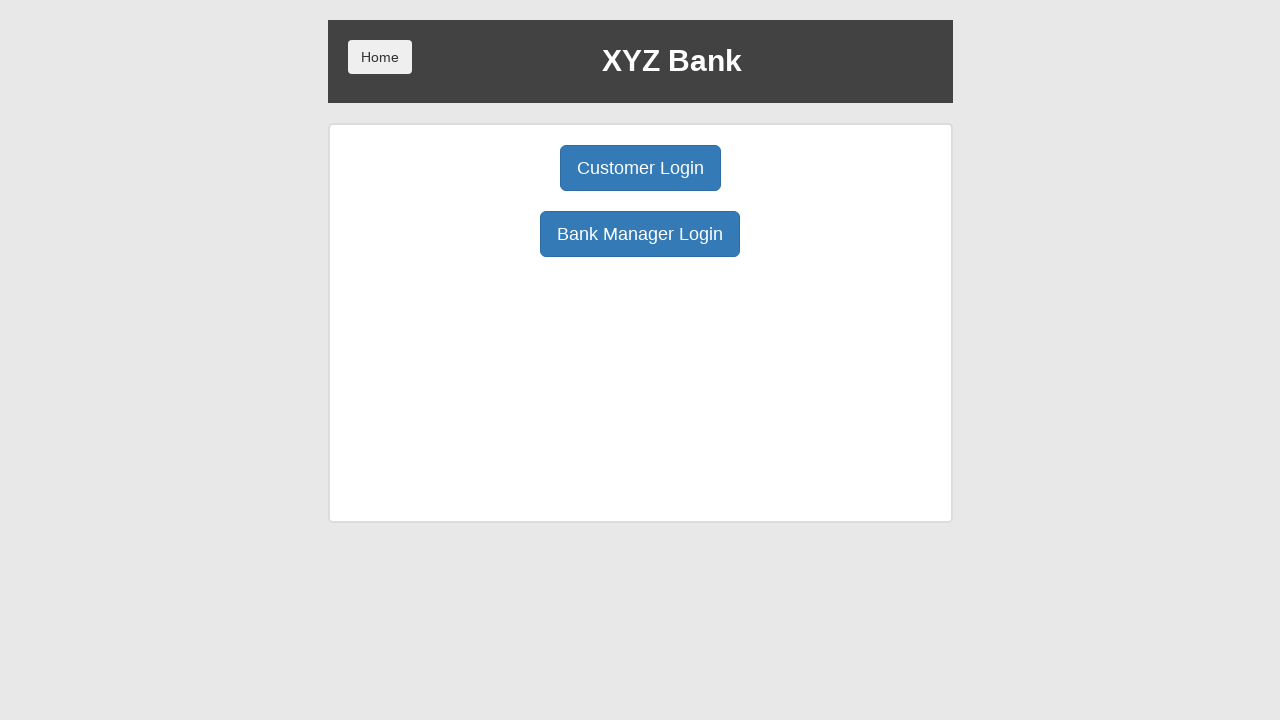

Clicked Bank Manager Login button at (640, 234) on xpath=/html/body/div/div/div[2]/div/div[1]/div[2]/button
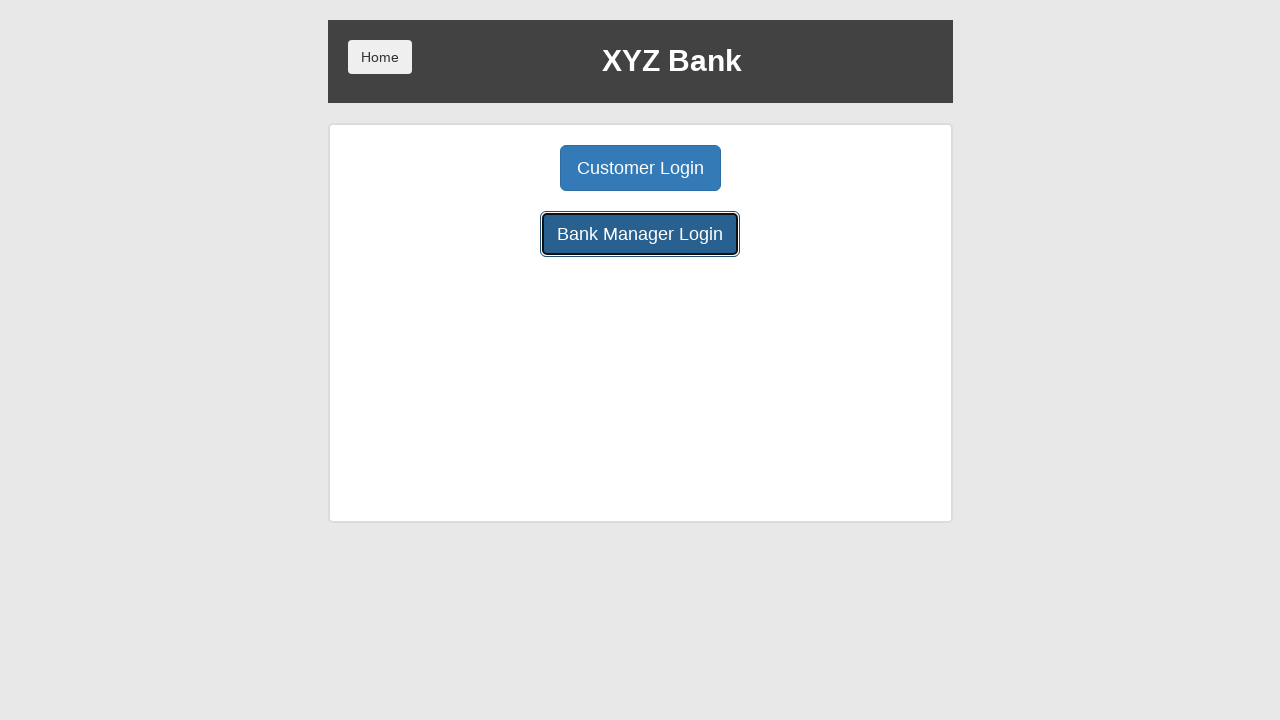

Clicked Add Customer button at (502, 168) on xpath=/html/body/div/div/div[2]/div/div[1]/button[1]
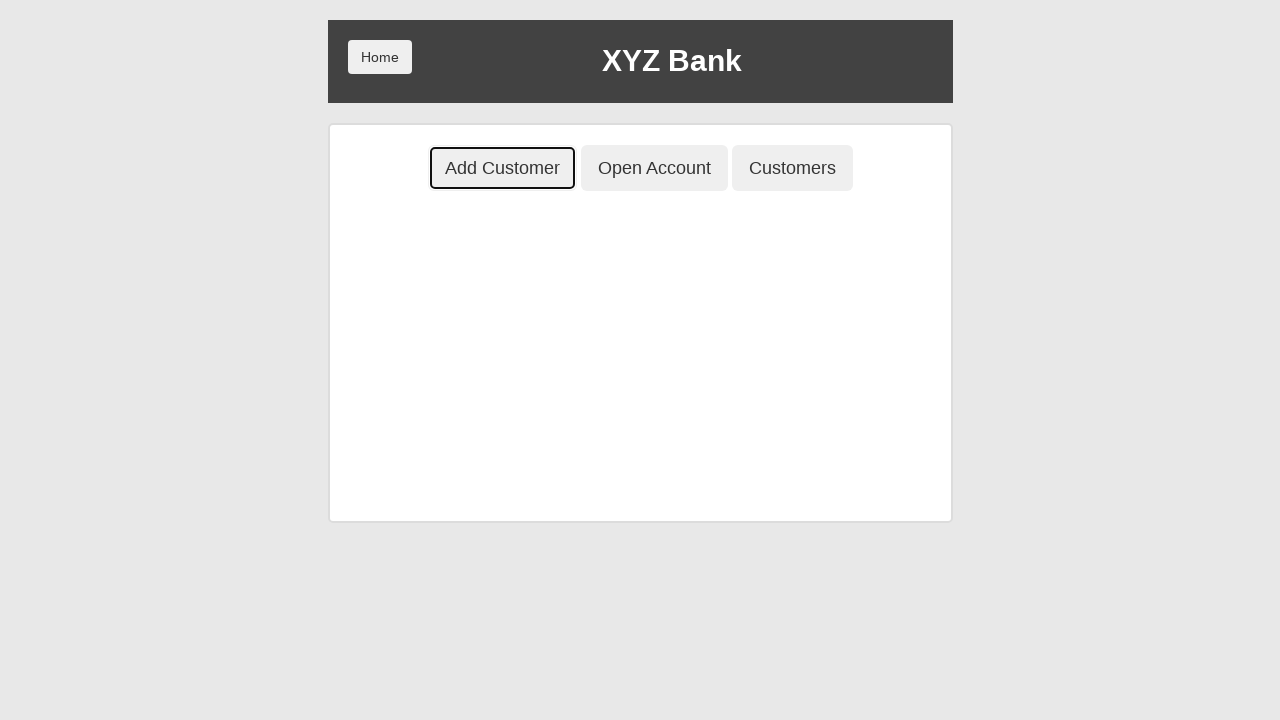

Filled first name field with randomly selected name 'marwa' on xpath=/html/body/div/div/div[2]/div/div[2]/div/div/form/div[1]/input
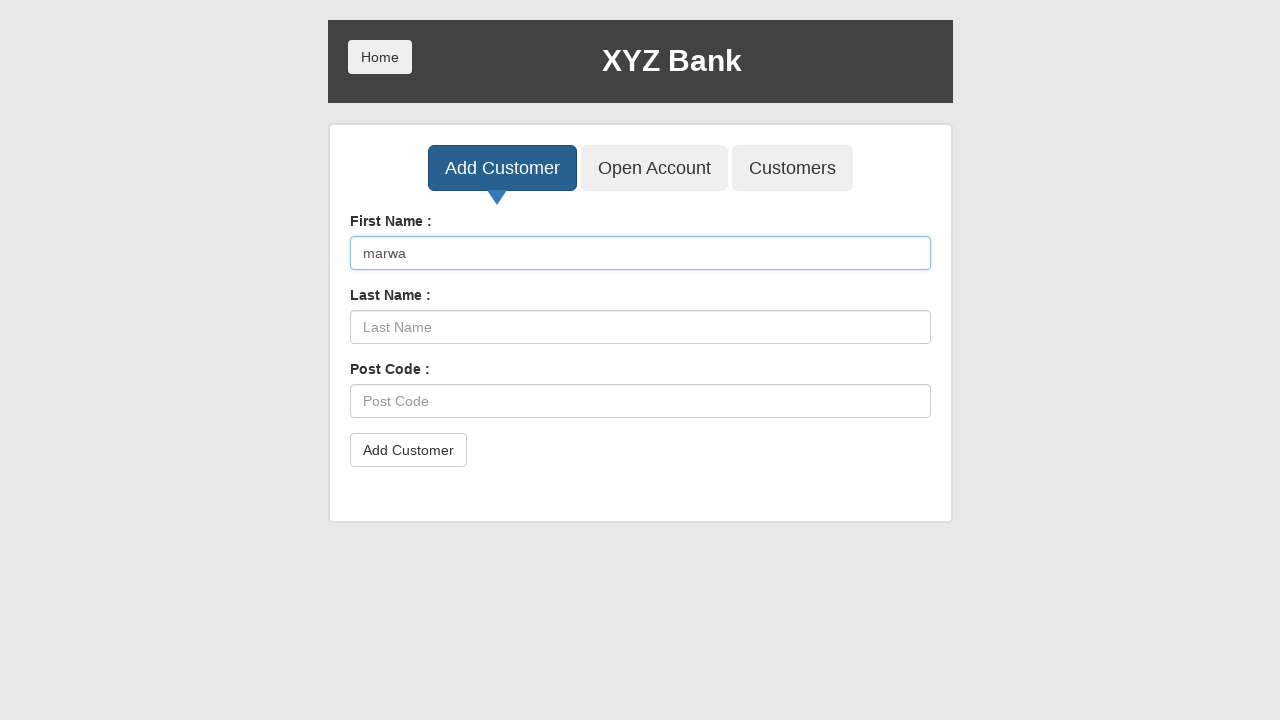

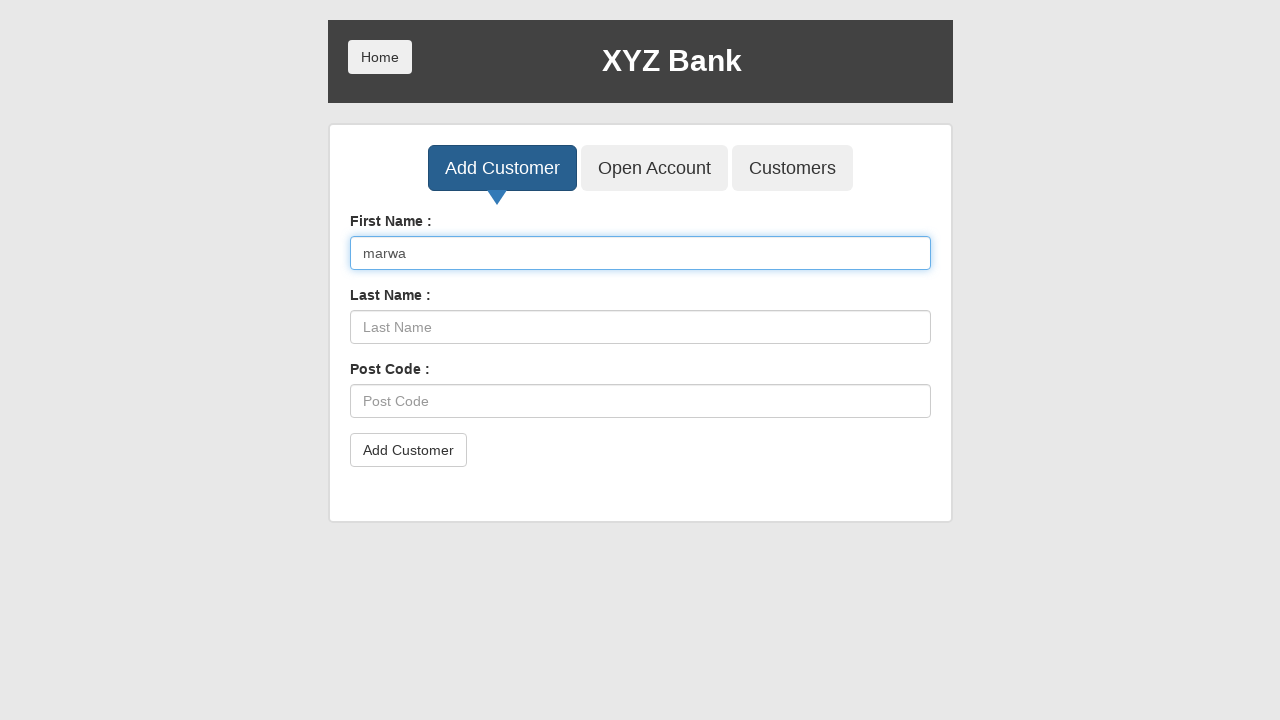